Tests a Stepik lesson page by filling a textarea with a calculated value and submitting the form to verify the response

Starting URL: https://stepik.org/lesson/236895/step/1

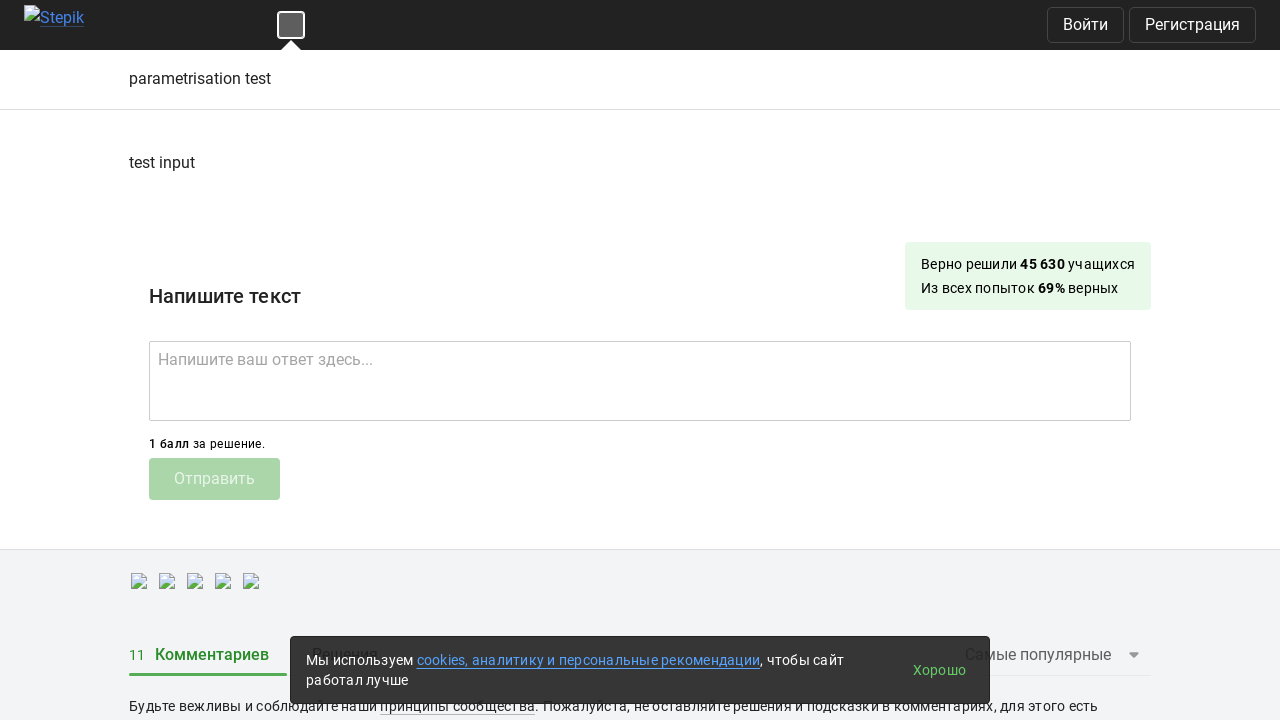

Waited for textarea element to be available
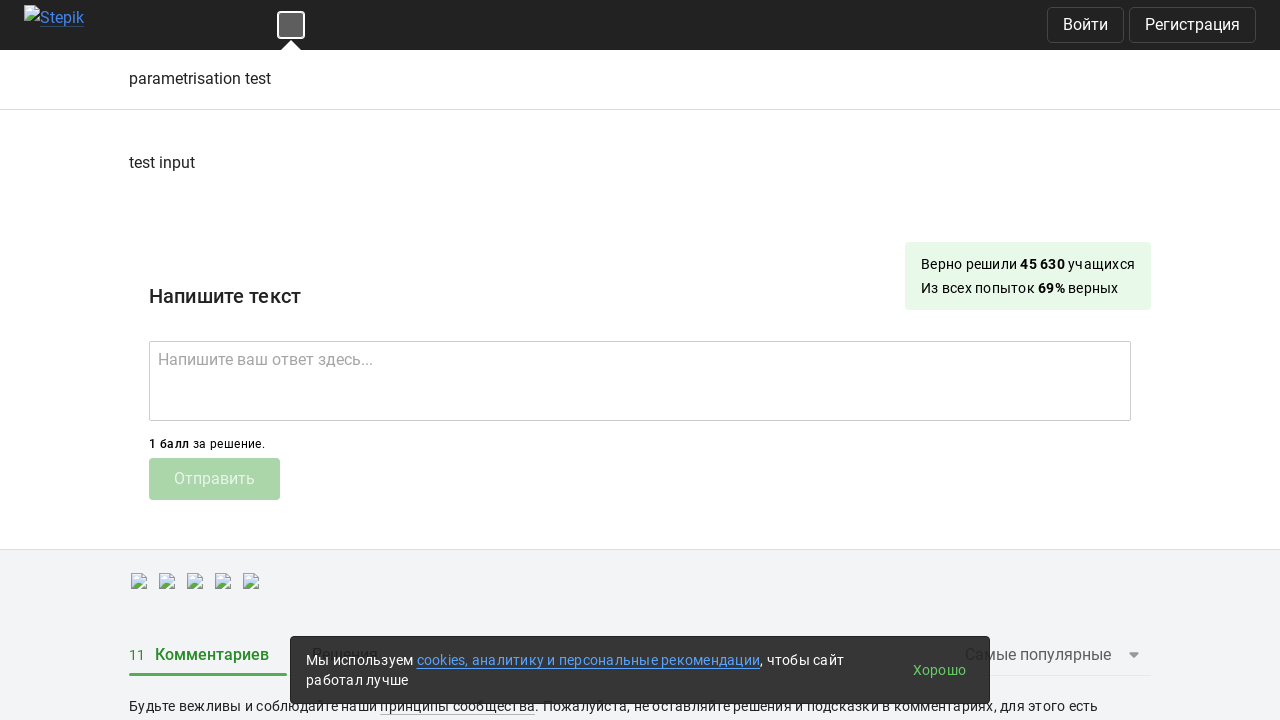

Filled textarea with calculated logarithmic value: 21.29539828930228 on textarea
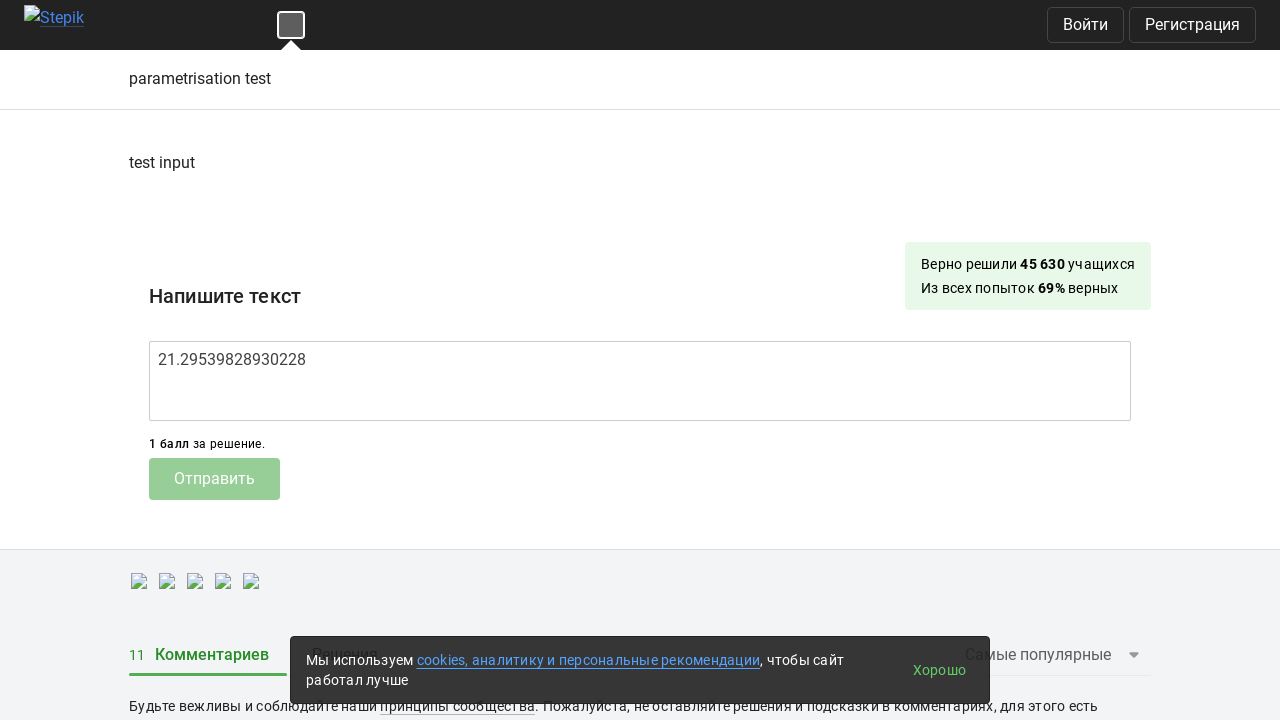

Clicked submit button to submit the answer at (214, 479) on button.submit-submission
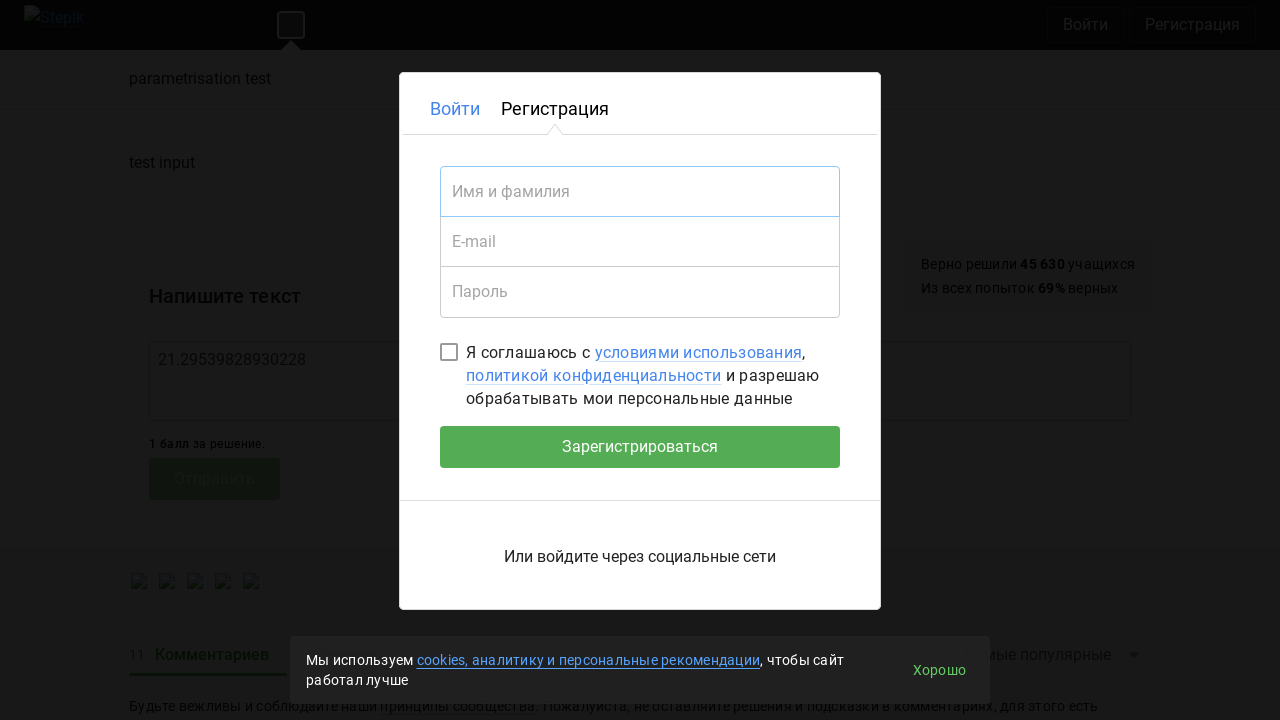

Waited for result paragraph element to appear
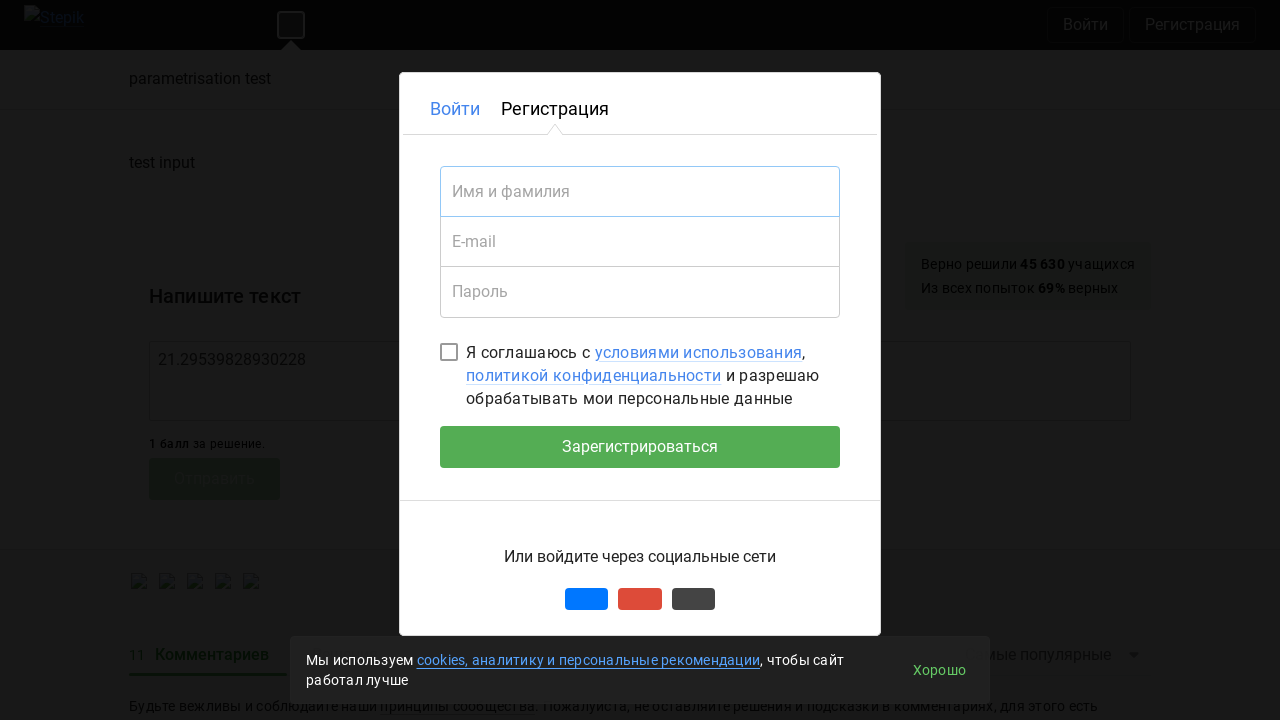

Retrieved result text: test input
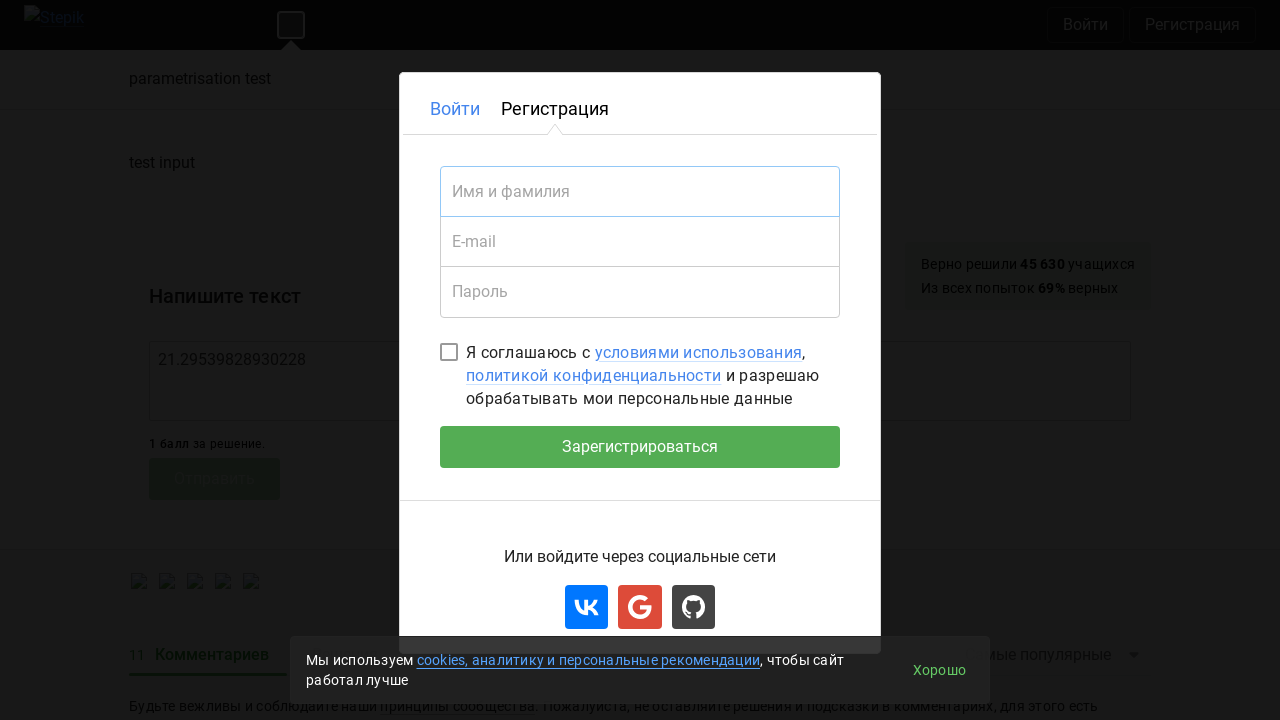

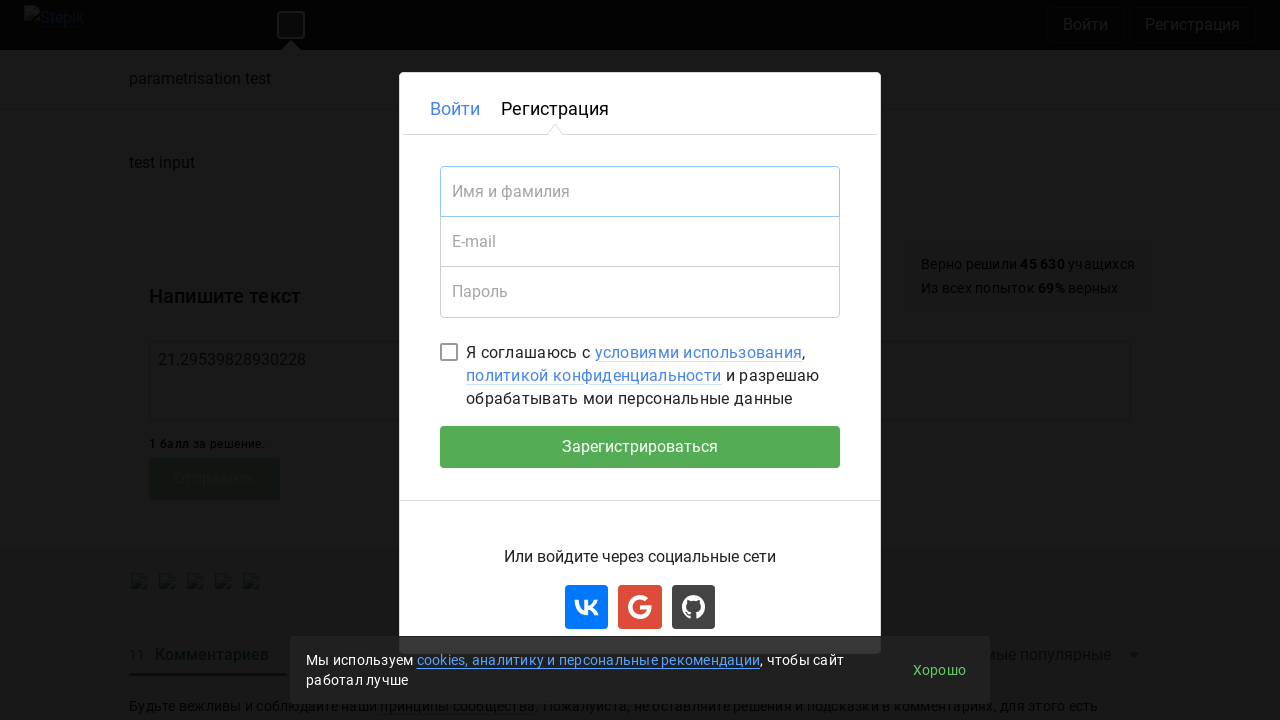